Tests handling multiple checkboxes by iterating through them and clicking any that are not already selected

Starting URL: https://bonigarcia.dev/selenium-webdriver-java/web-form.html

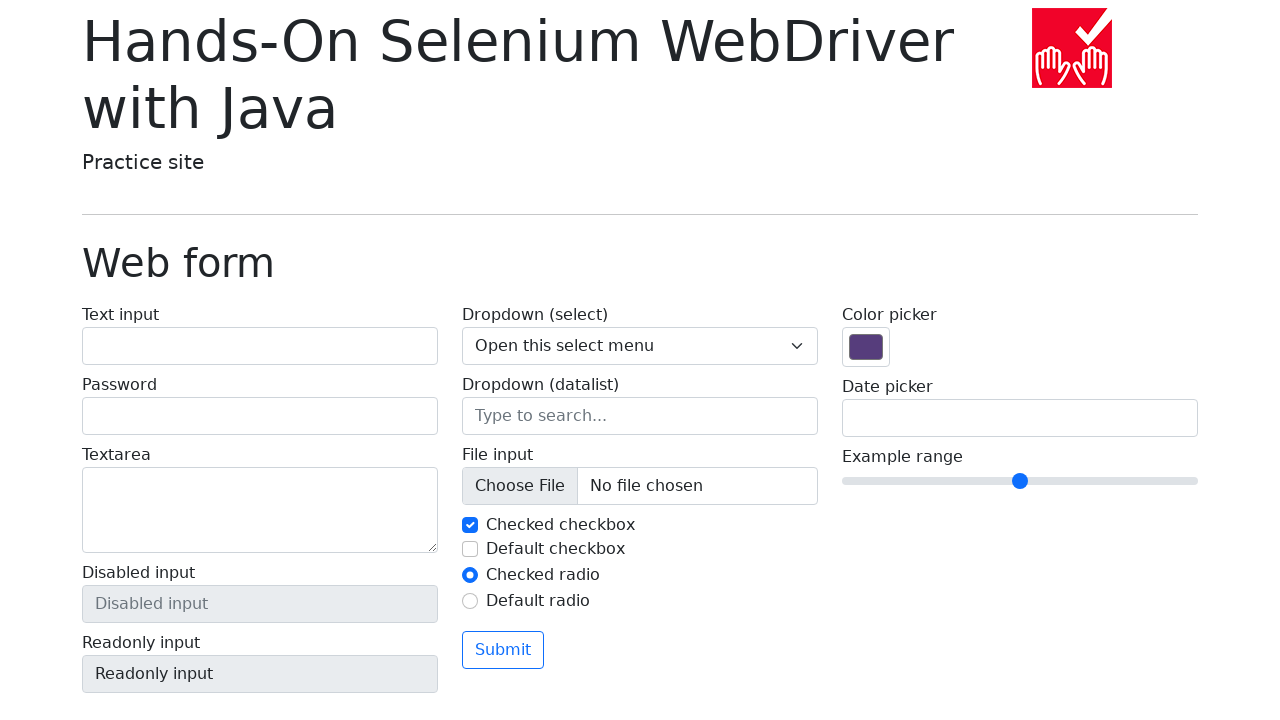

Navigated to web form page
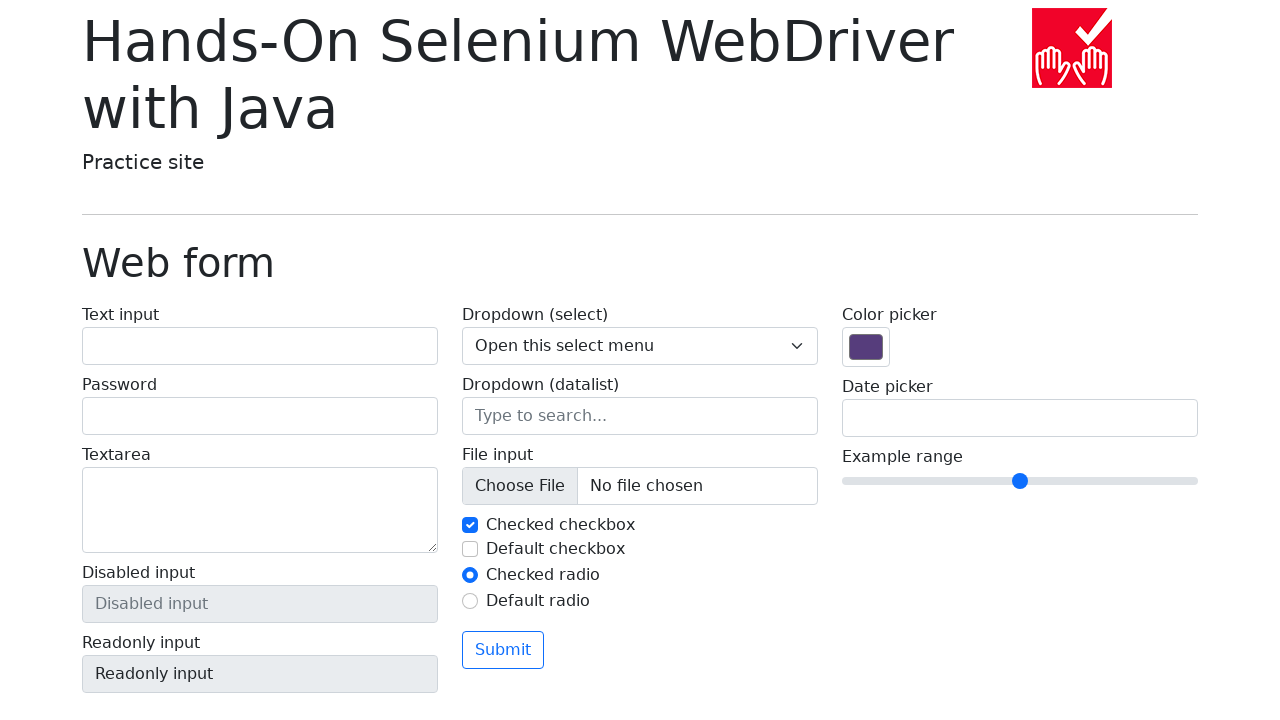

Located all checkboxes with name 'my-check'
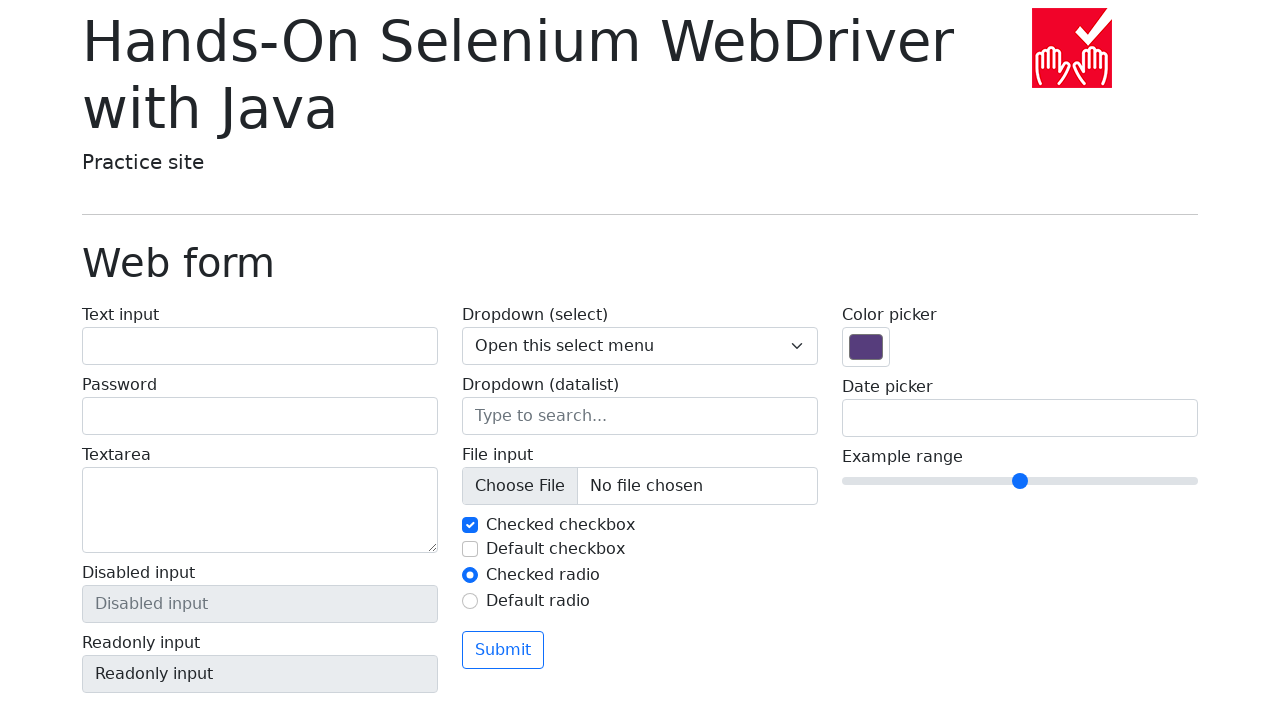

Retrieved checkbox count: 2
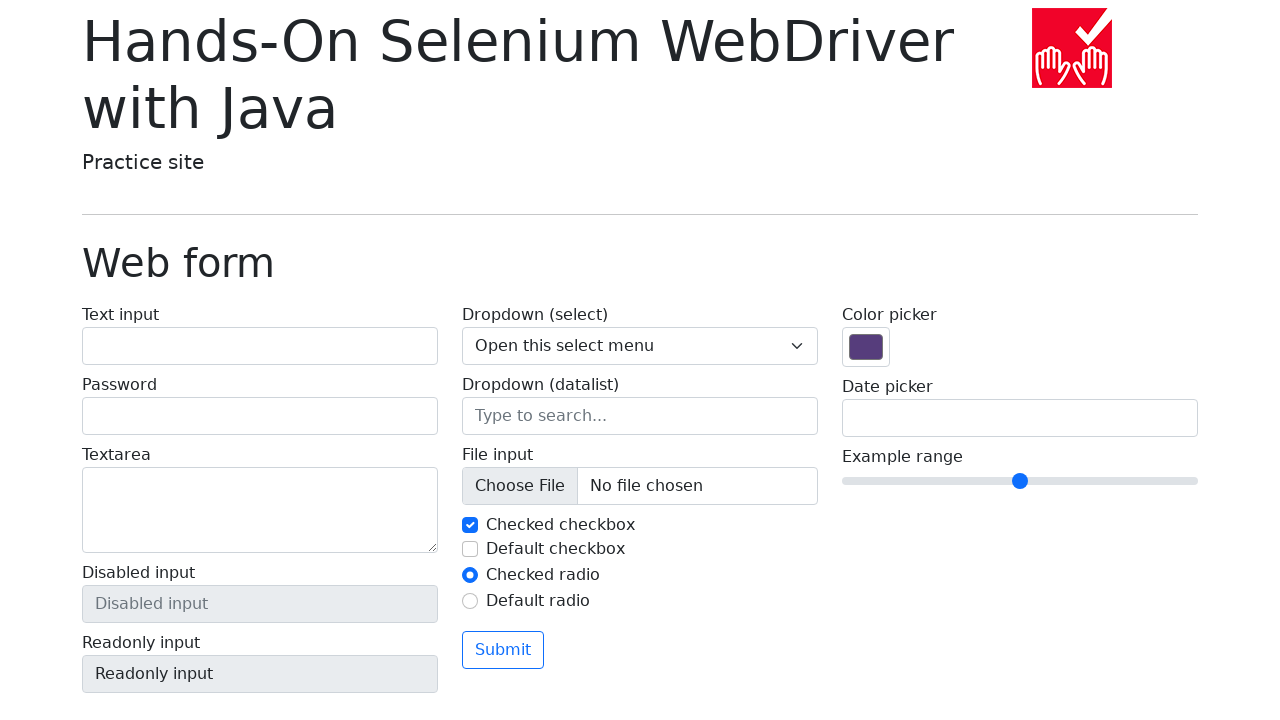

Selected checkbox at index 0
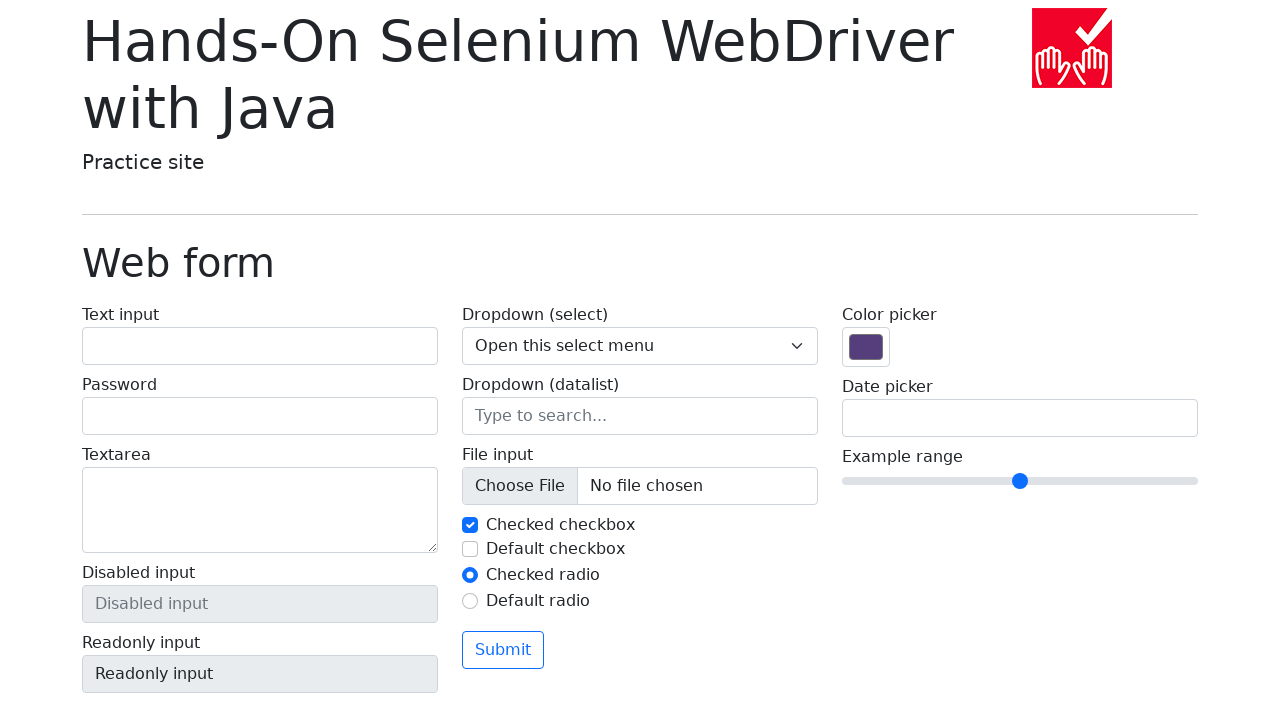

Checkbox at index 0 is already checked, skipping
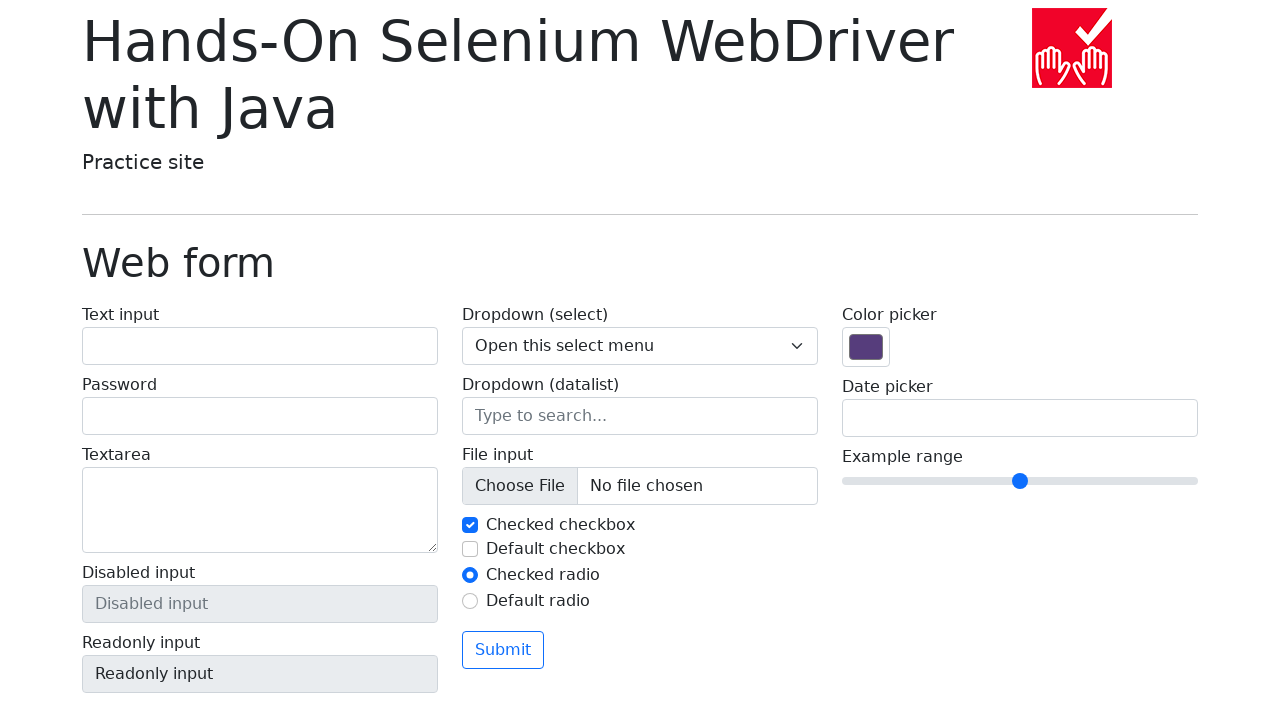

Selected checkbox at index 1
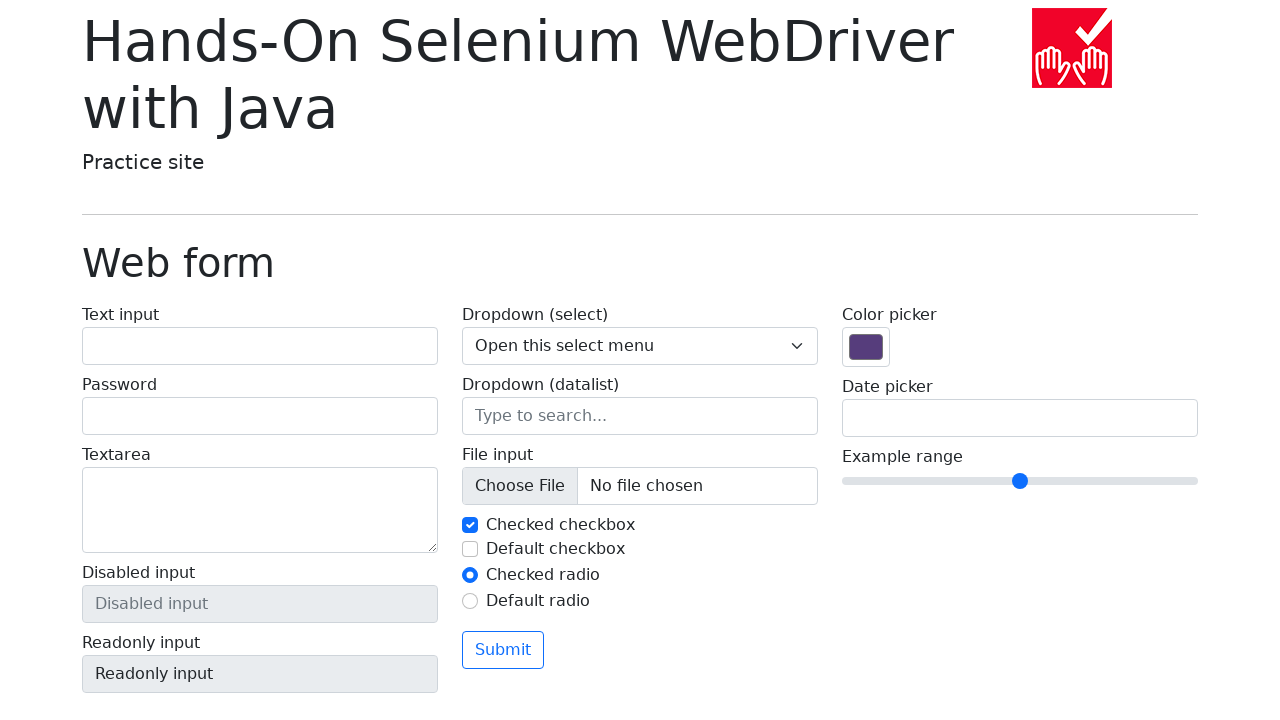

Checkbox at index 1 is not checked, verifying state
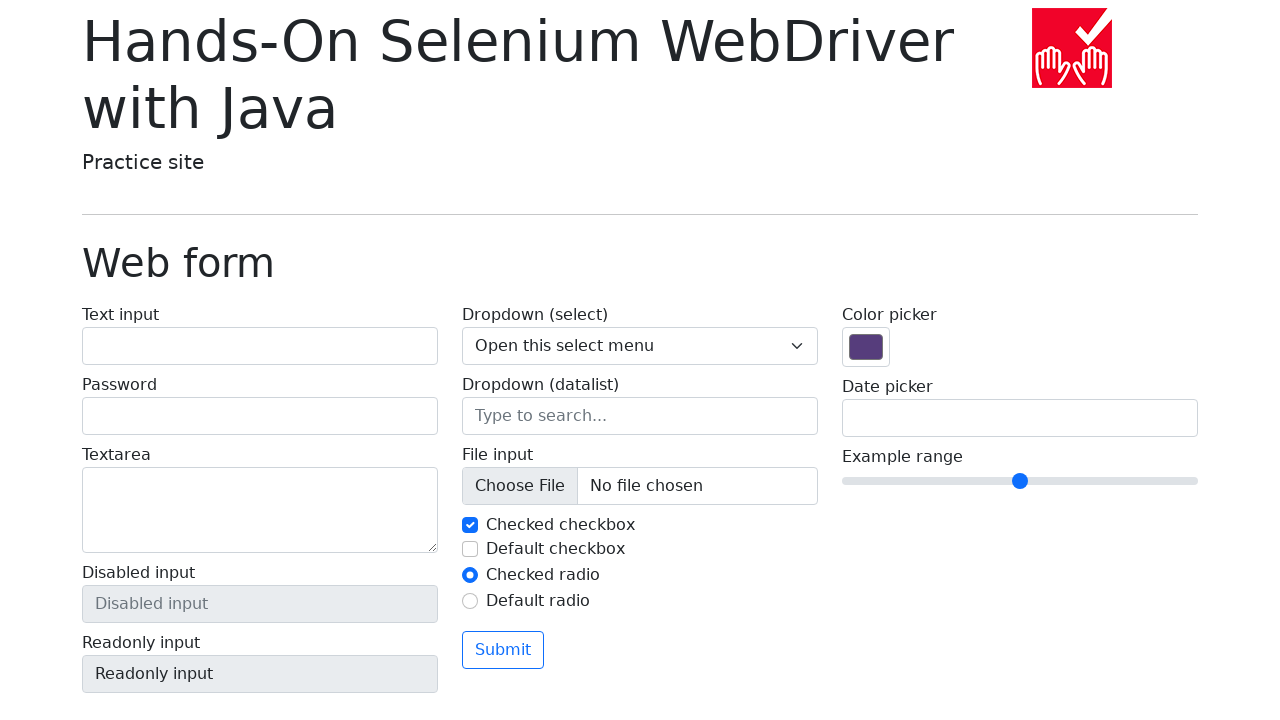

Clicked checkbox at index 1 to select it at (470, 549) on input[name='my-check'] >> nth=1
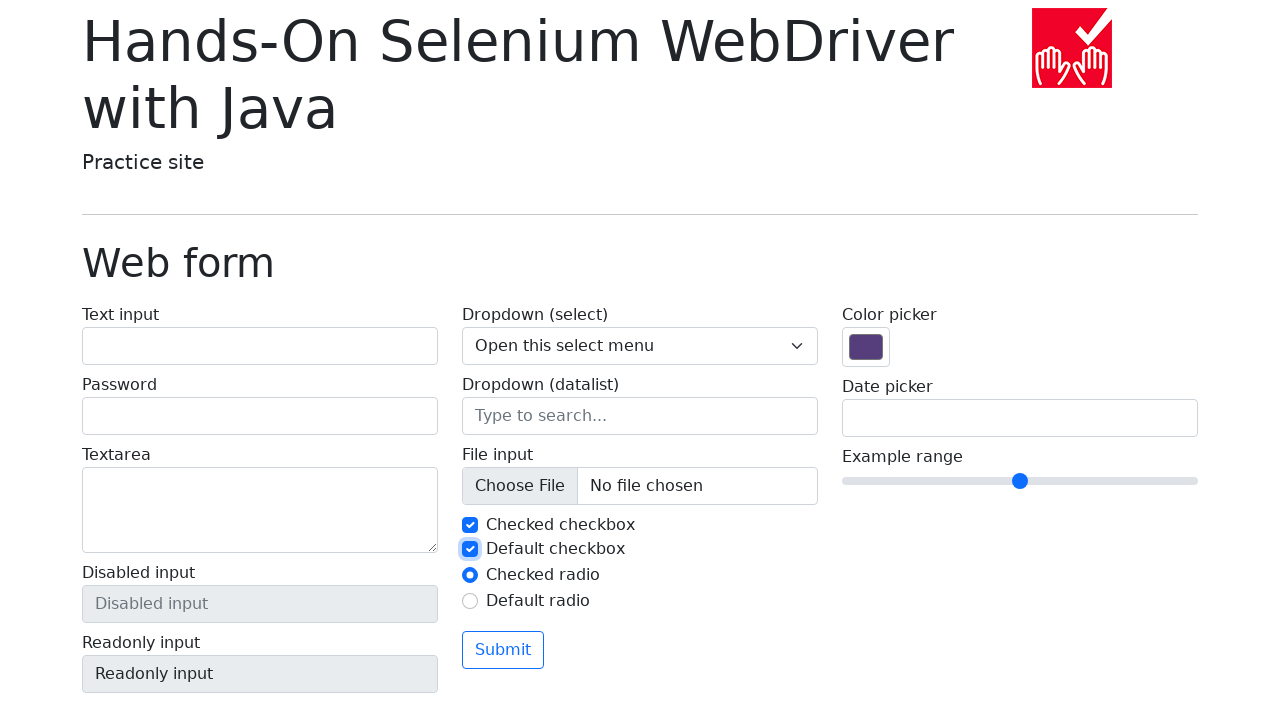

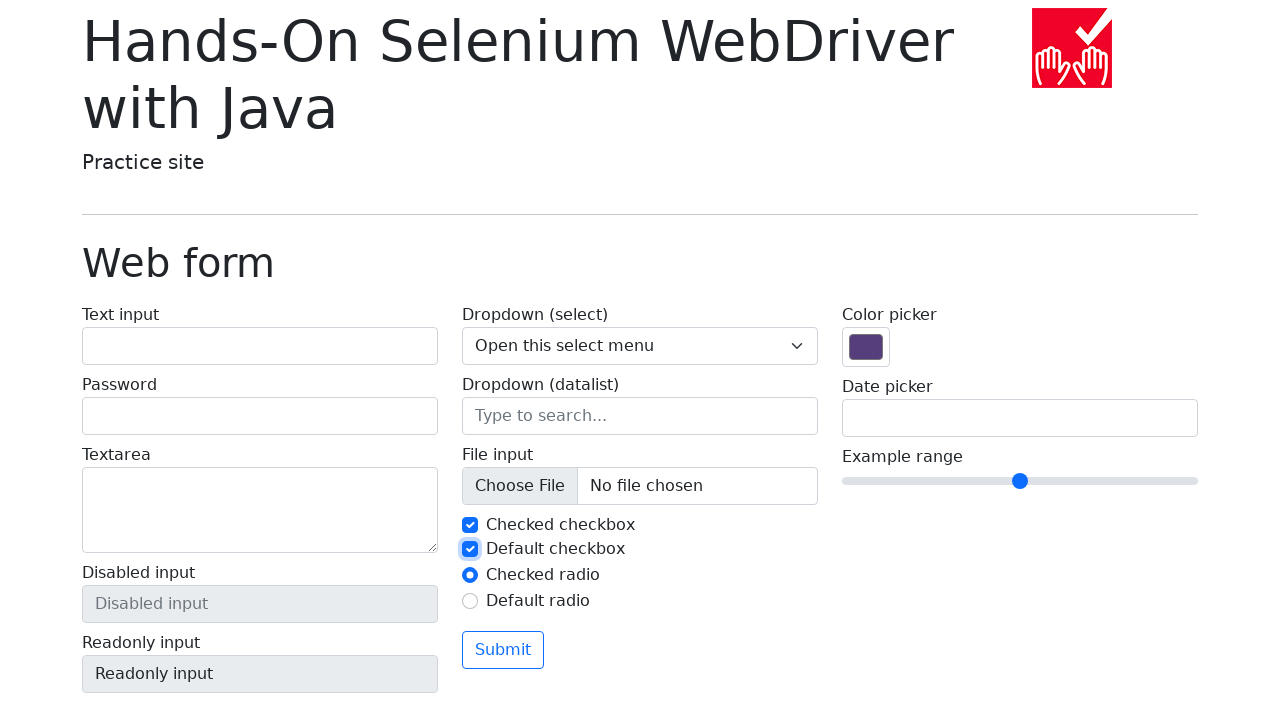